Tests that entered text is trimmed when editing a todo item

Starting URL: https://demo.playwright.dev/todomvc

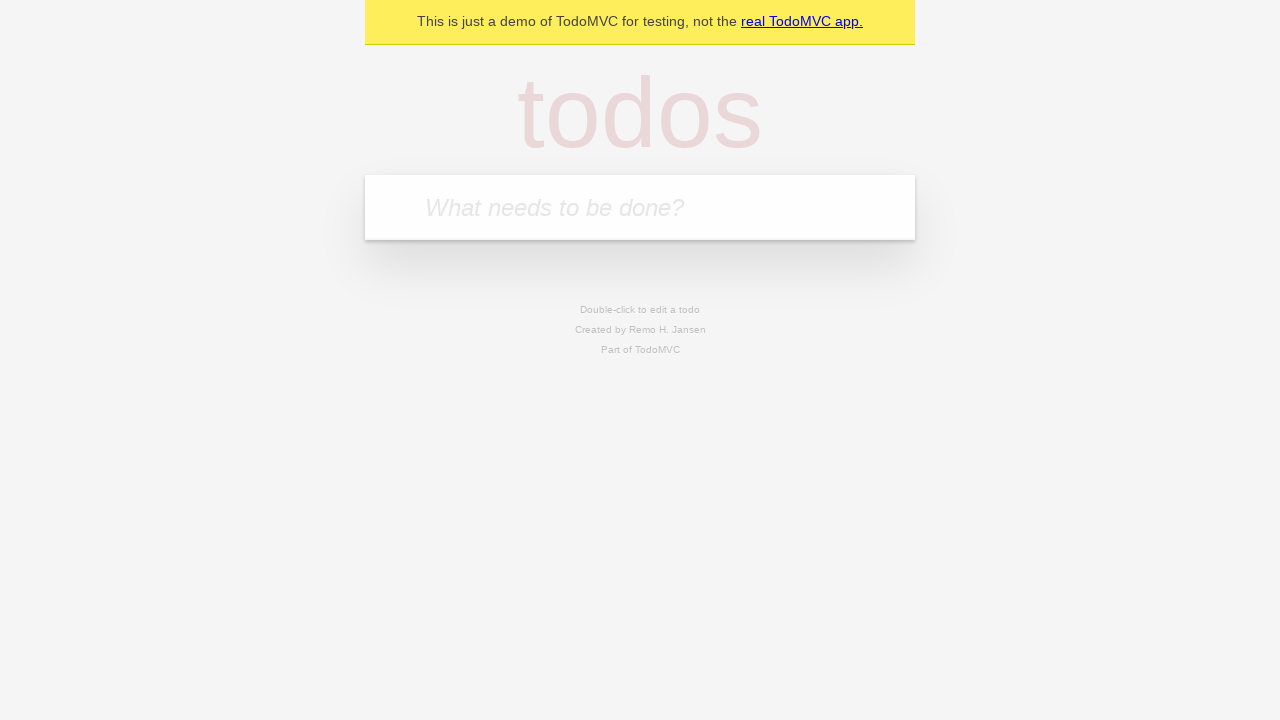

Filled todo input with 'buy some cheese' on internal:attr=[placeholder="What needs to be done?"i]
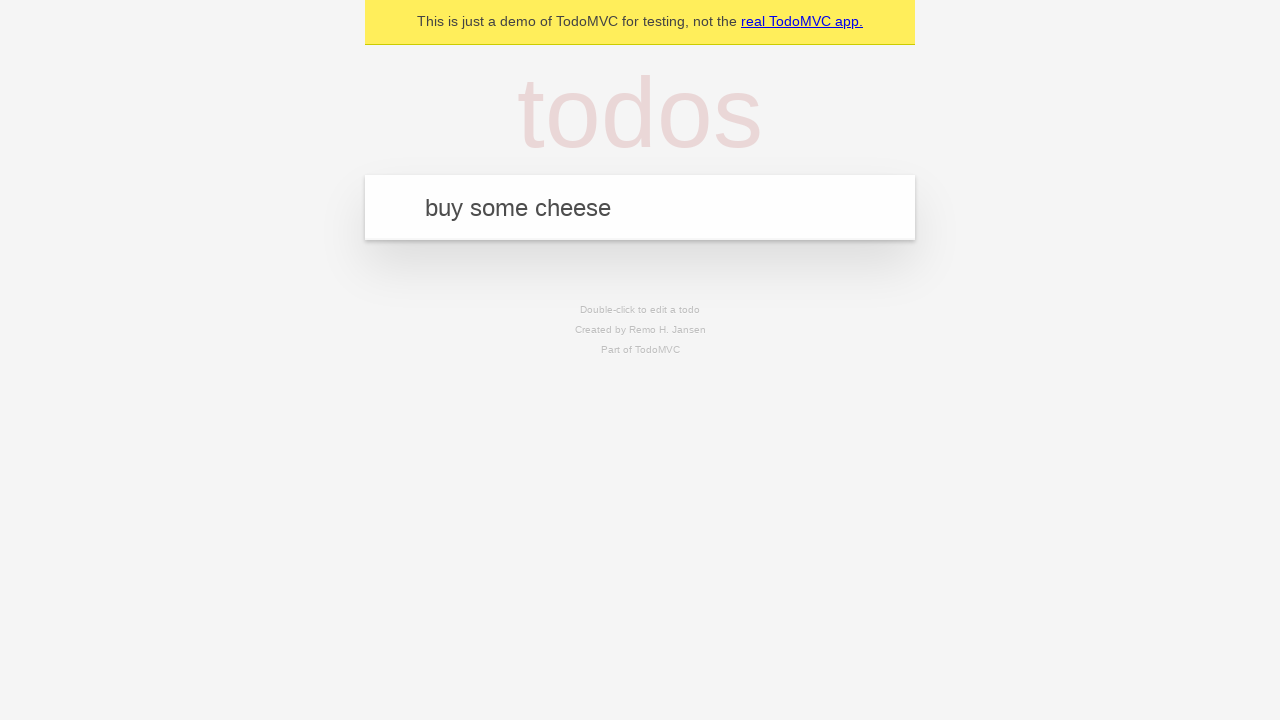

Pressed Enter to create todo 'buy some cheese' on internal:attr=[placeholder="What needs to be done?"i]
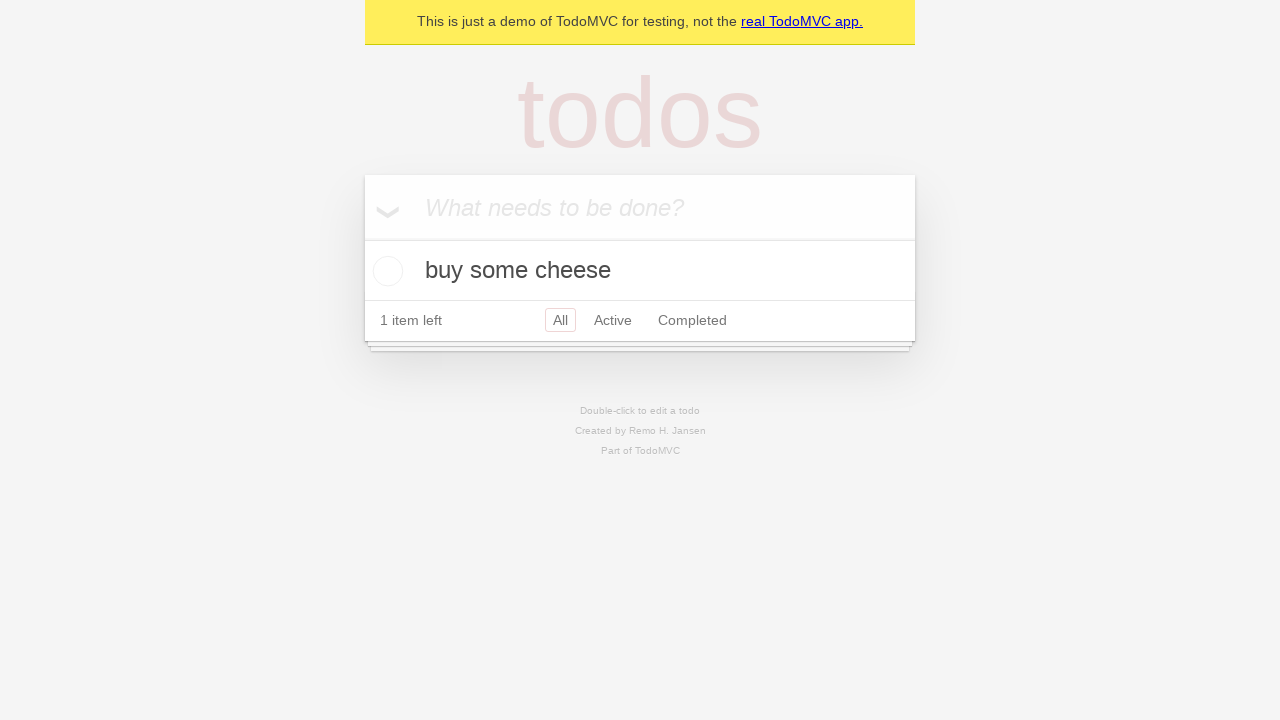

Filled todo input with 'feed the cat' on internal:attr=[placeholder="What needs to be done?"i]
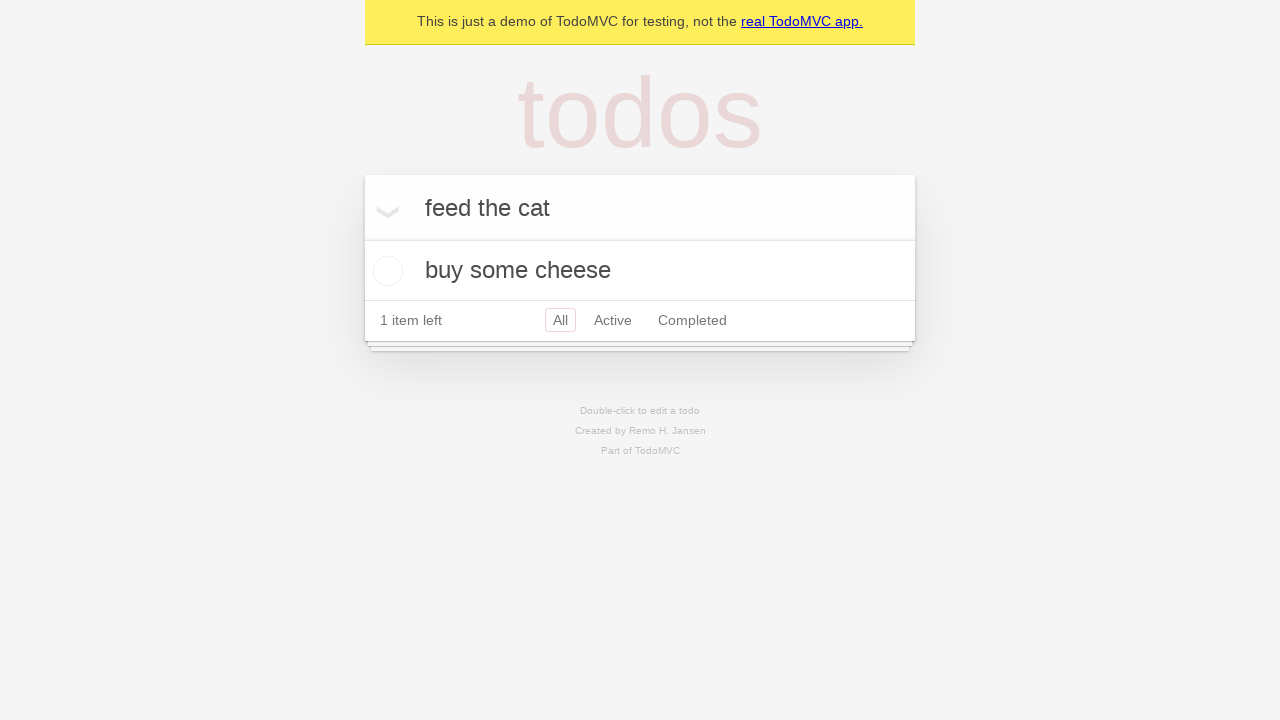

Pressed Enter to create todo 'feed the cat' on internal:attr=[placeholder="What needs to be done?"i]
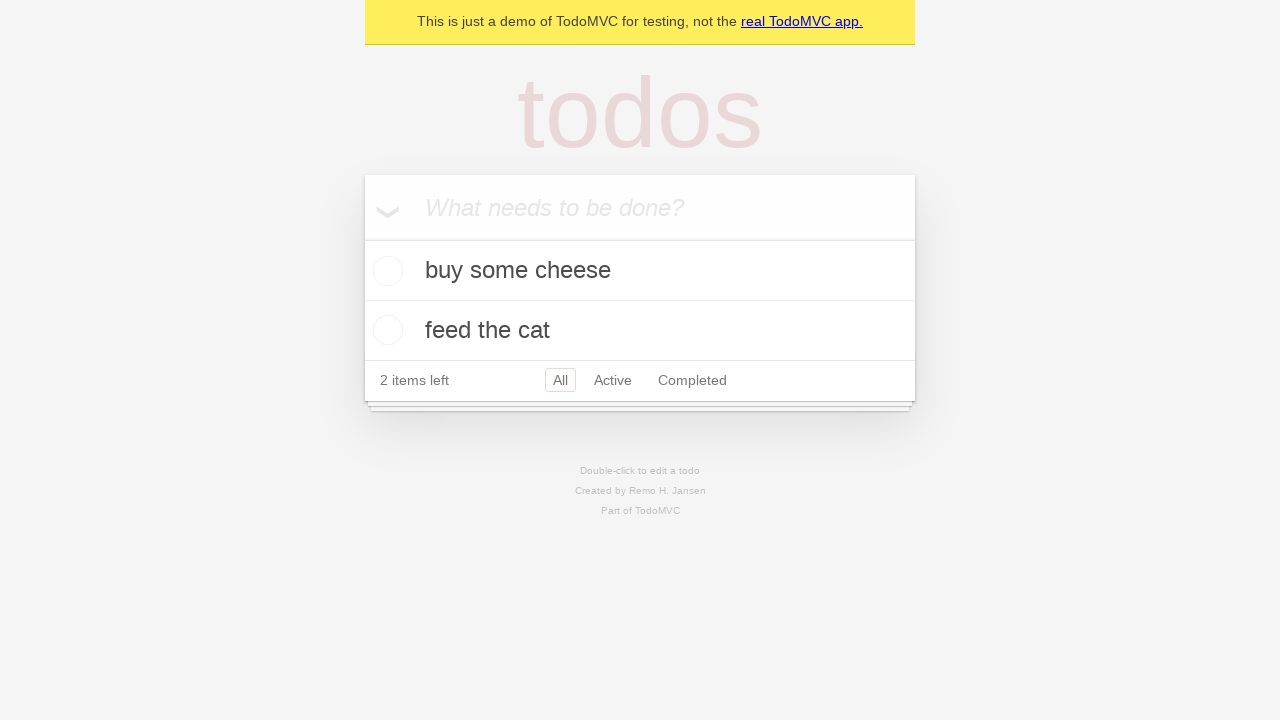

Filled todo input with 'book a doctors appointment' on internal:attr=[placeholder="What needs to be done?"i]
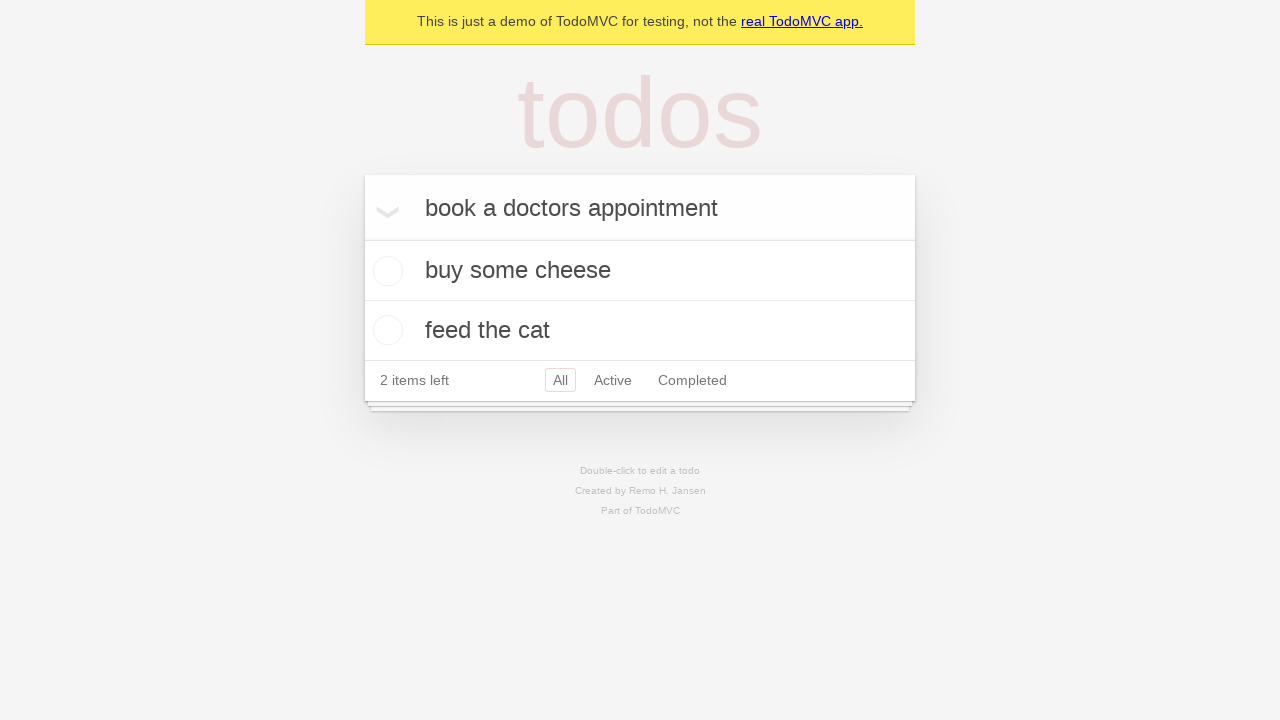

Pressed Enter to create todo 'book a doctors appointment' on internal:attr=[placeholder="What needs to be done?"i]
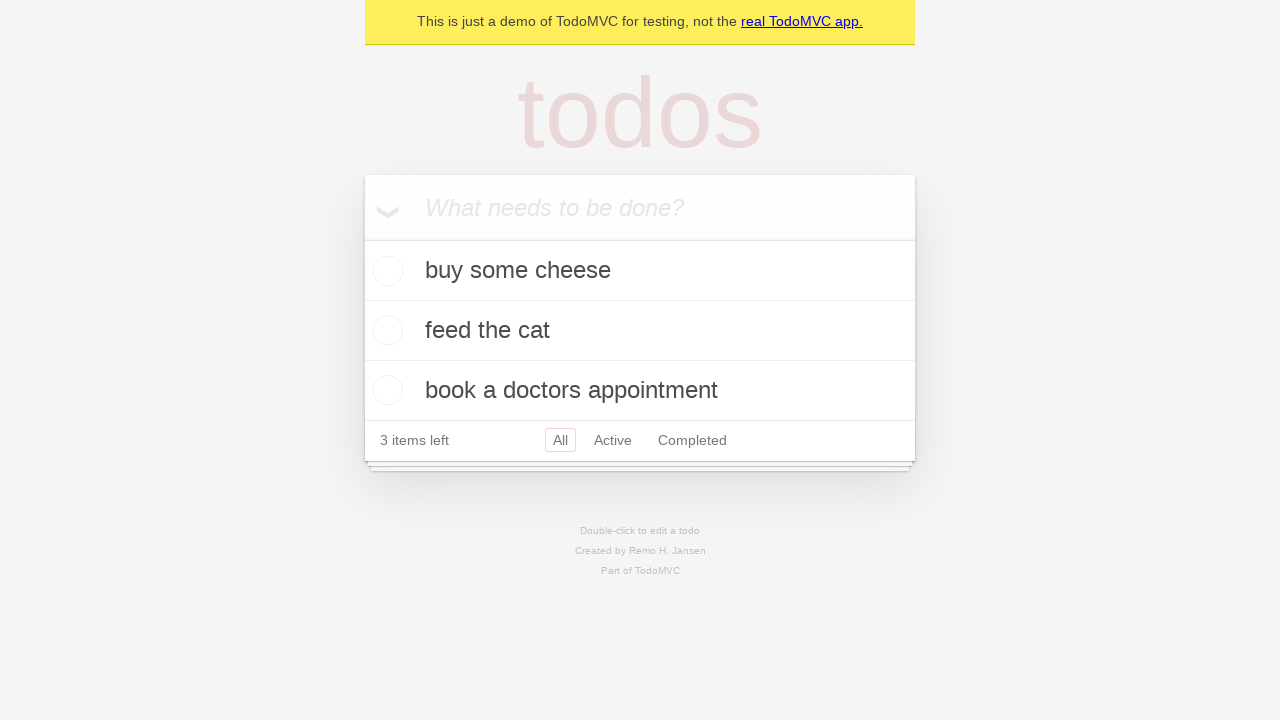

Waited for all 3 todo items to load
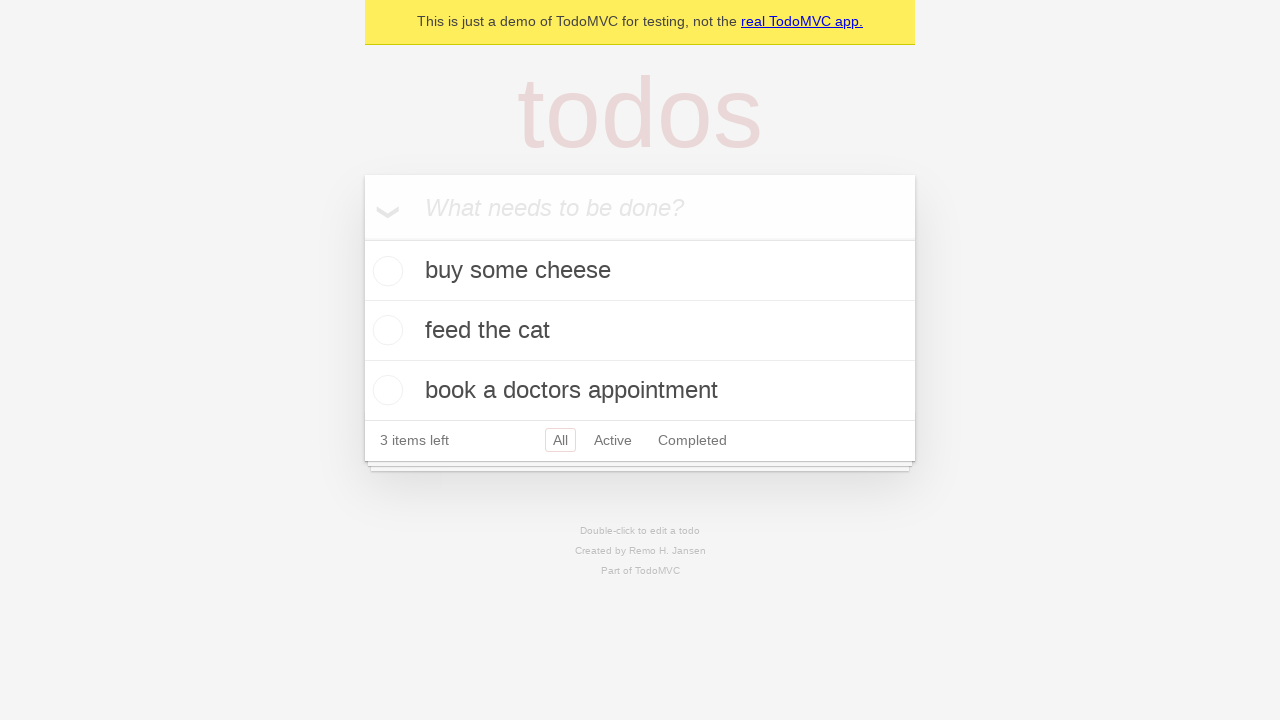

Double-clicked second todo item to enter edit mode at (640, 331) on internal:testid=[data-testid="todo-item"s] >> nth=1
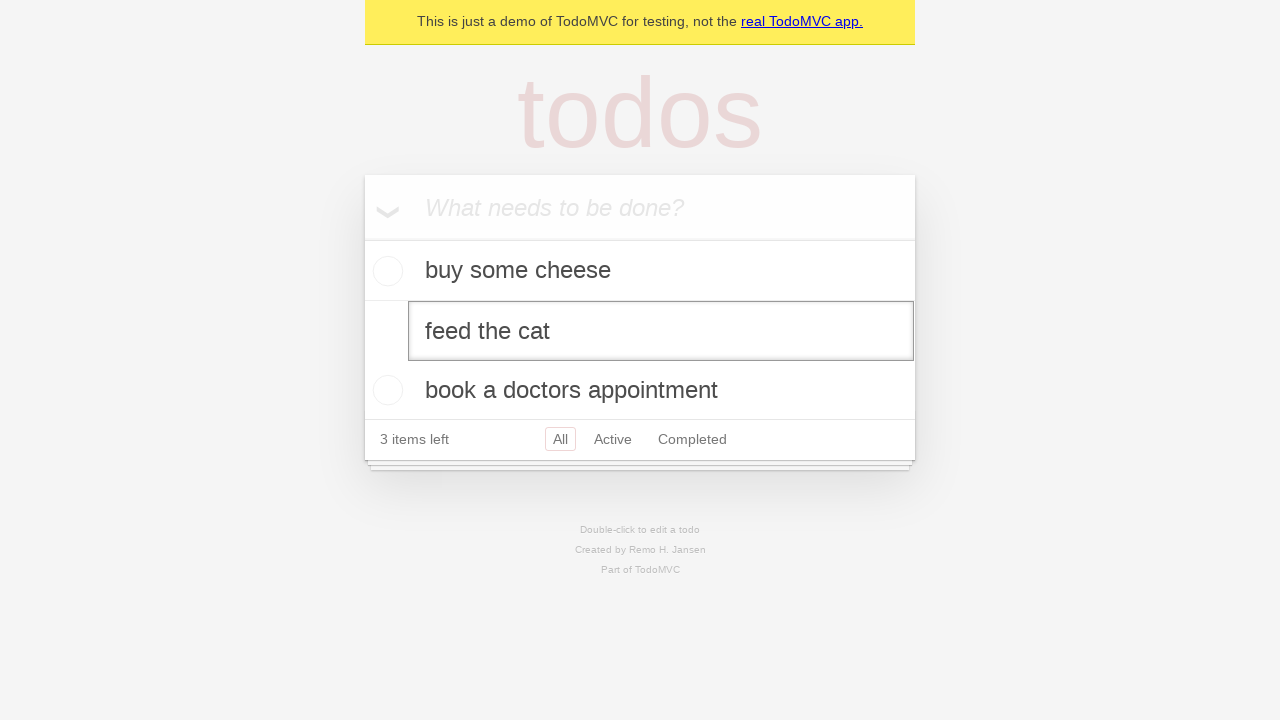

Filled edit field with text containing leading and trailing spaces on internal:testid=[data-testid="todo-item"s] >> nth=1 >> internal:role=textbox[nam
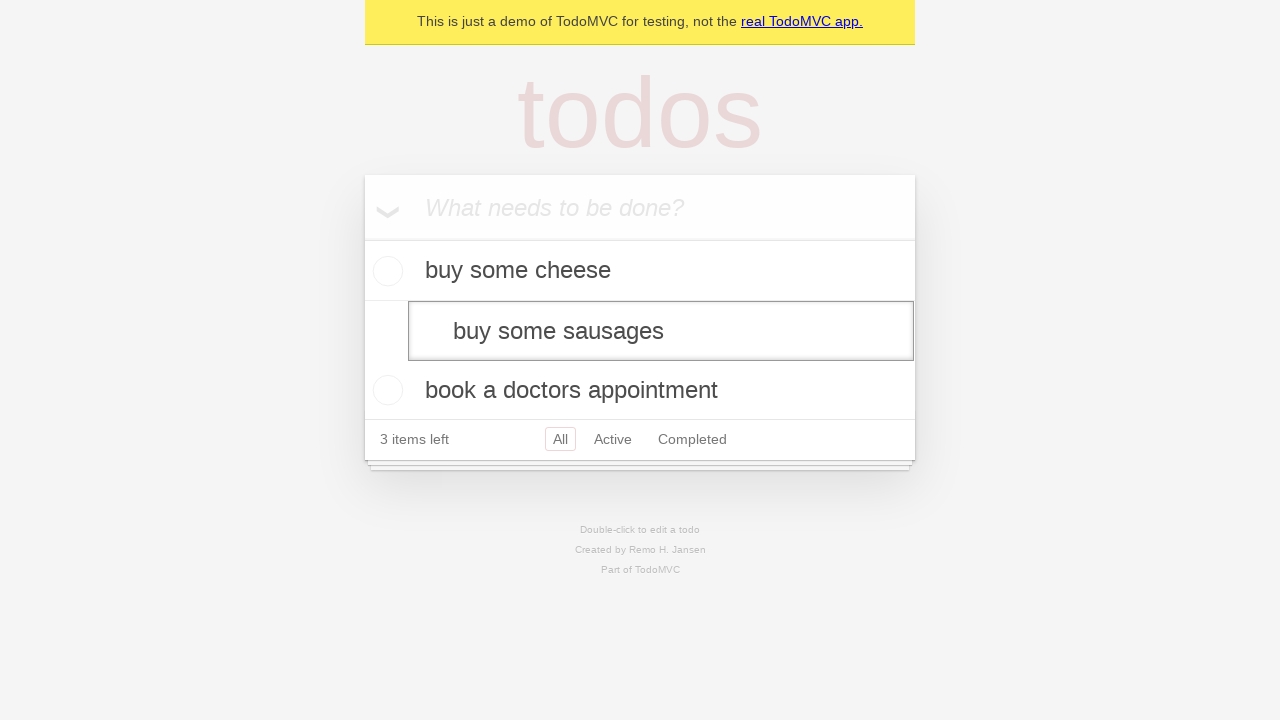

Pressed Enter to save edited todo with spaces on internal:testid=[data-testid="todo-item"s] >> nth=1 >> internal:role=textbox[nam
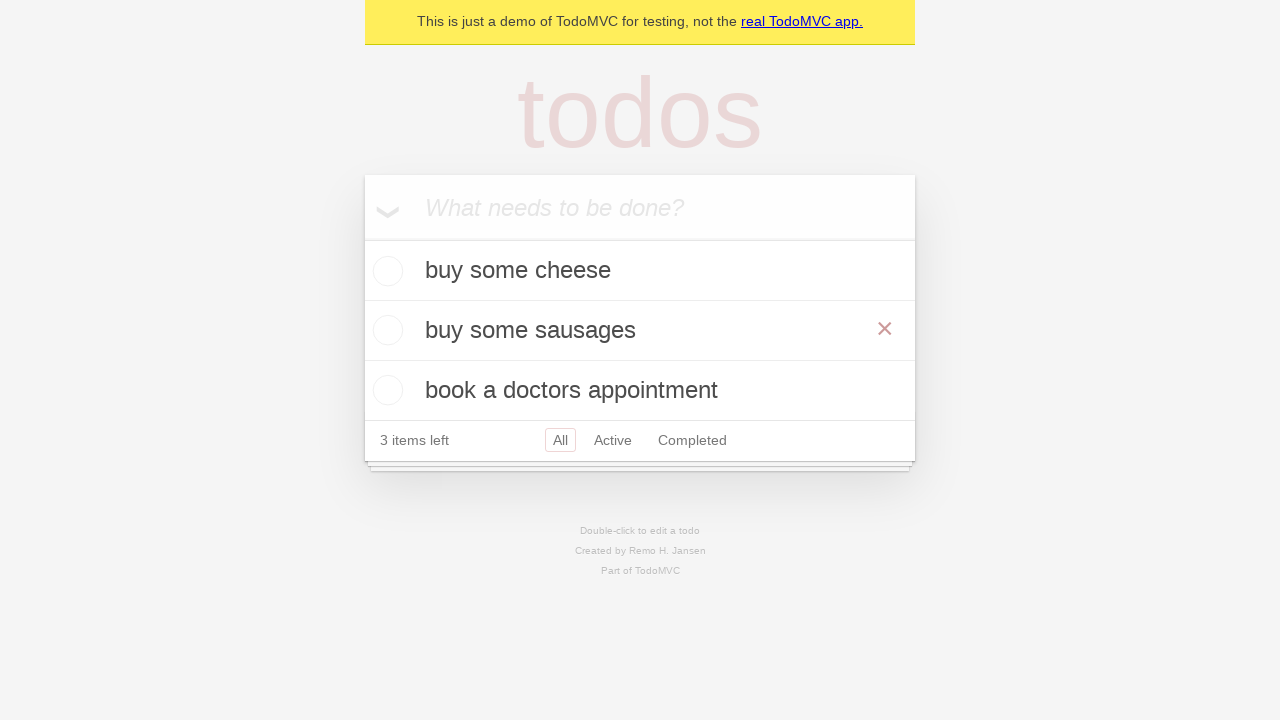

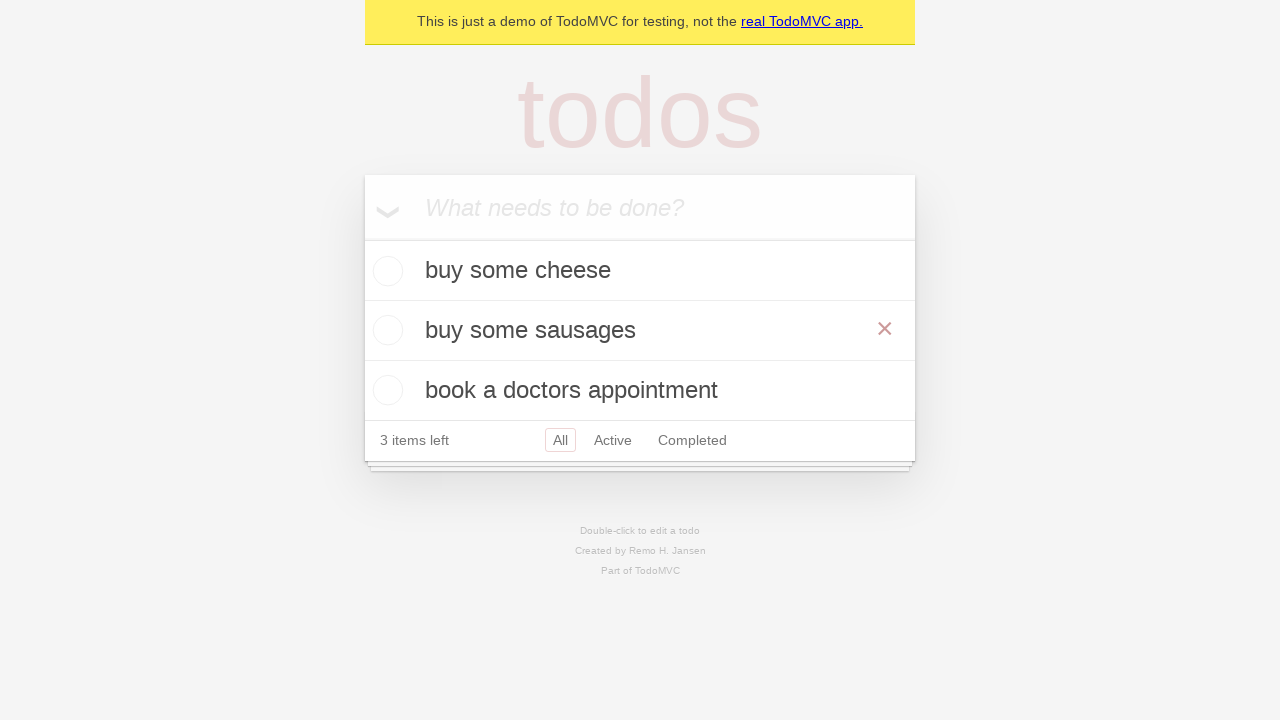